Tests adding a new todo item to the todo application by typing text in the input field and pressing Enter, then verifying the item was added

Starting URL: https://lambdatest.github.io/sample-todo-app/

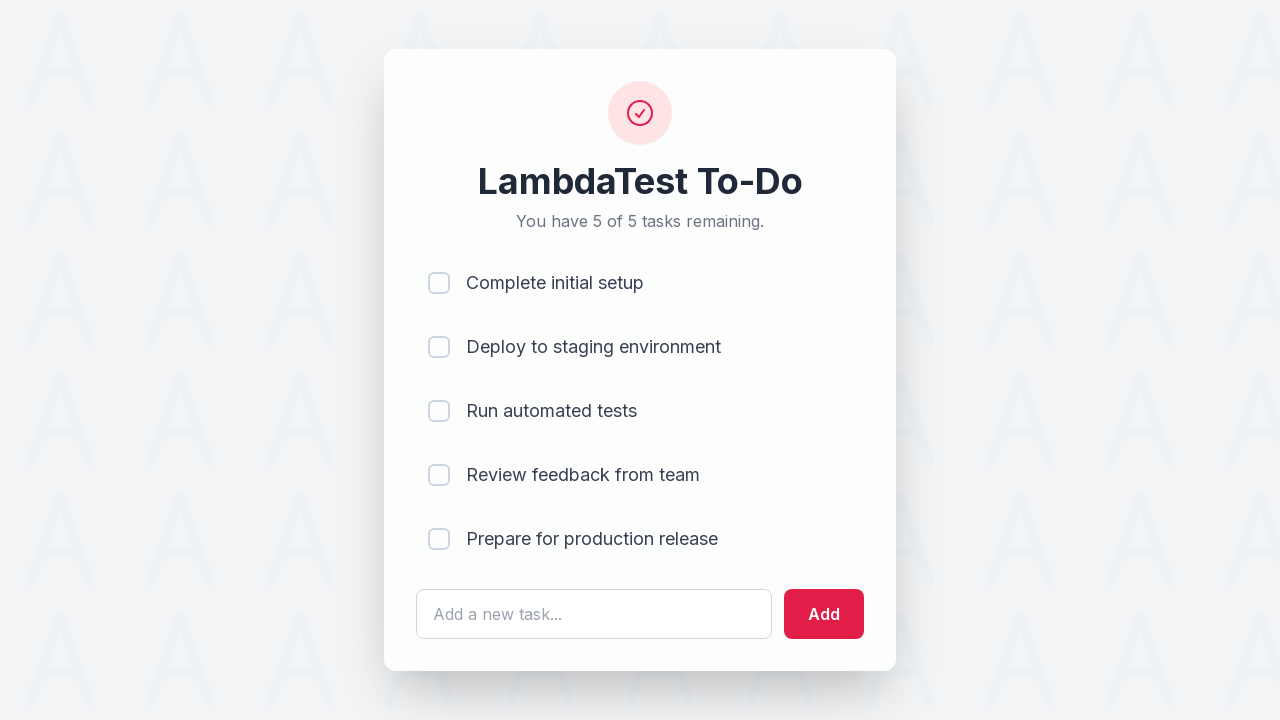

Filled todo input field with 'Schedule dentist appointment' on #sampletodotext
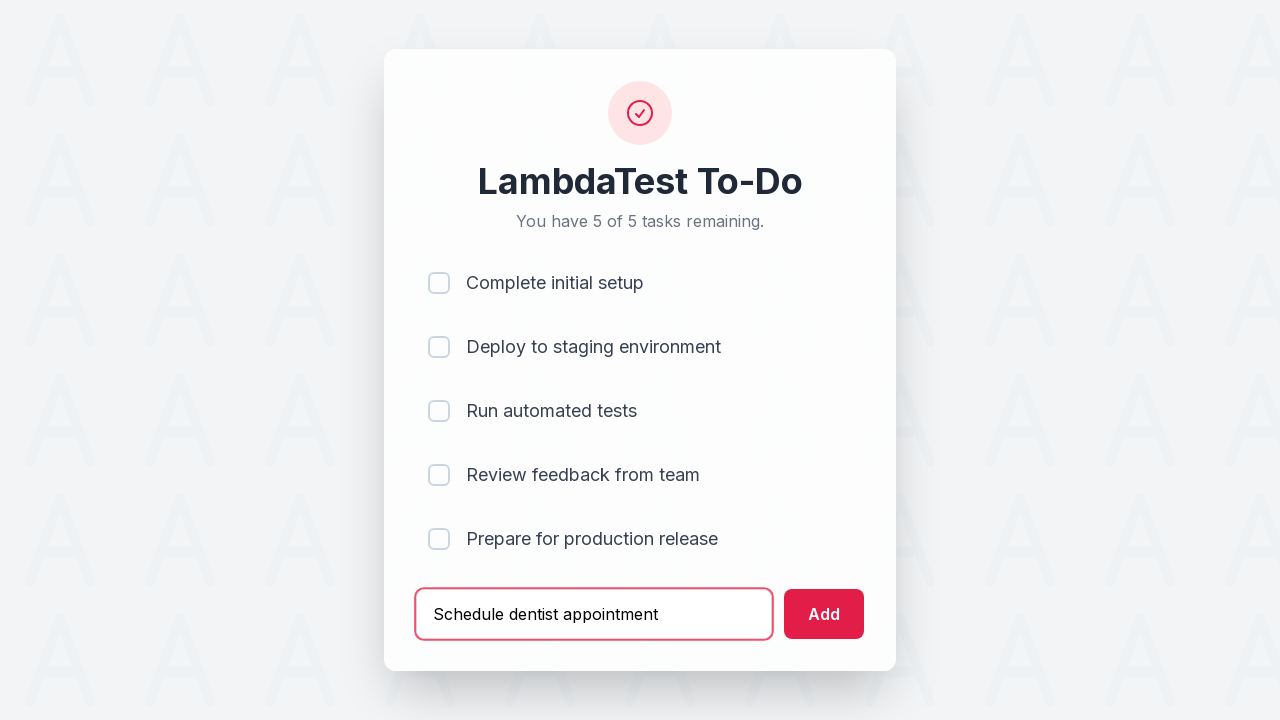

Pressed Enter to add the todo item on #sampletodotext
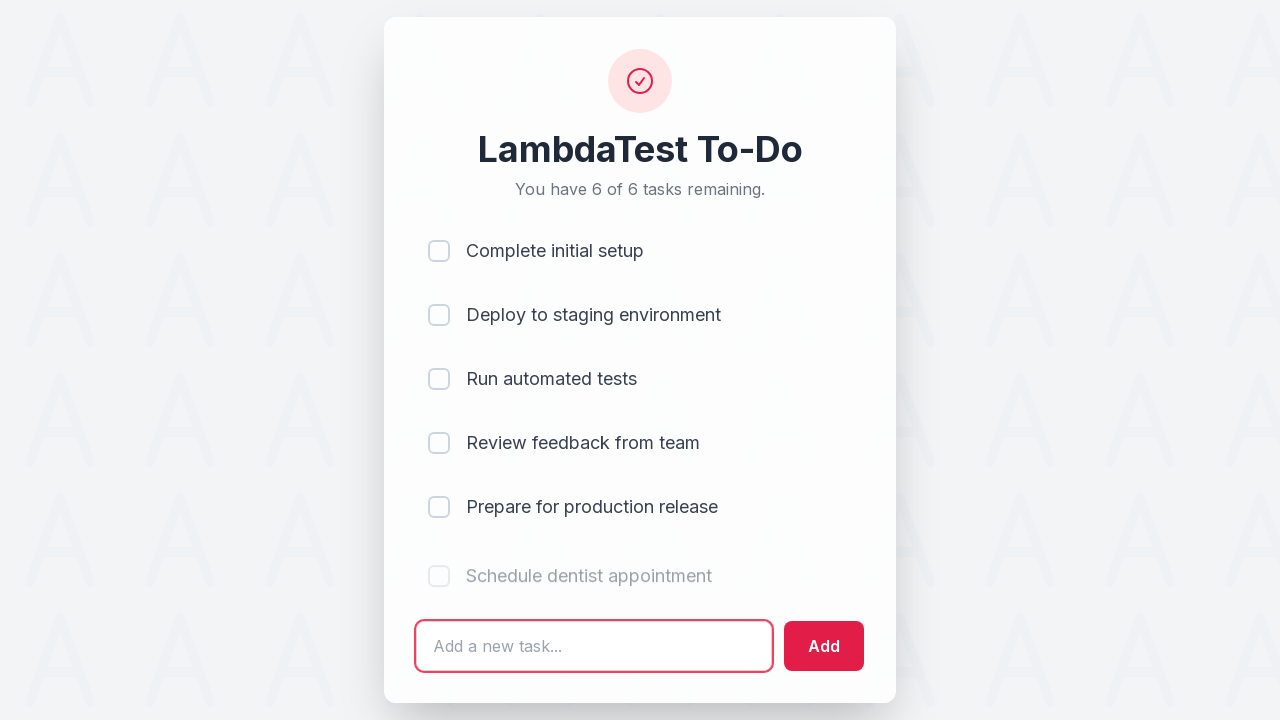

Todo item successfully added and visible in the list
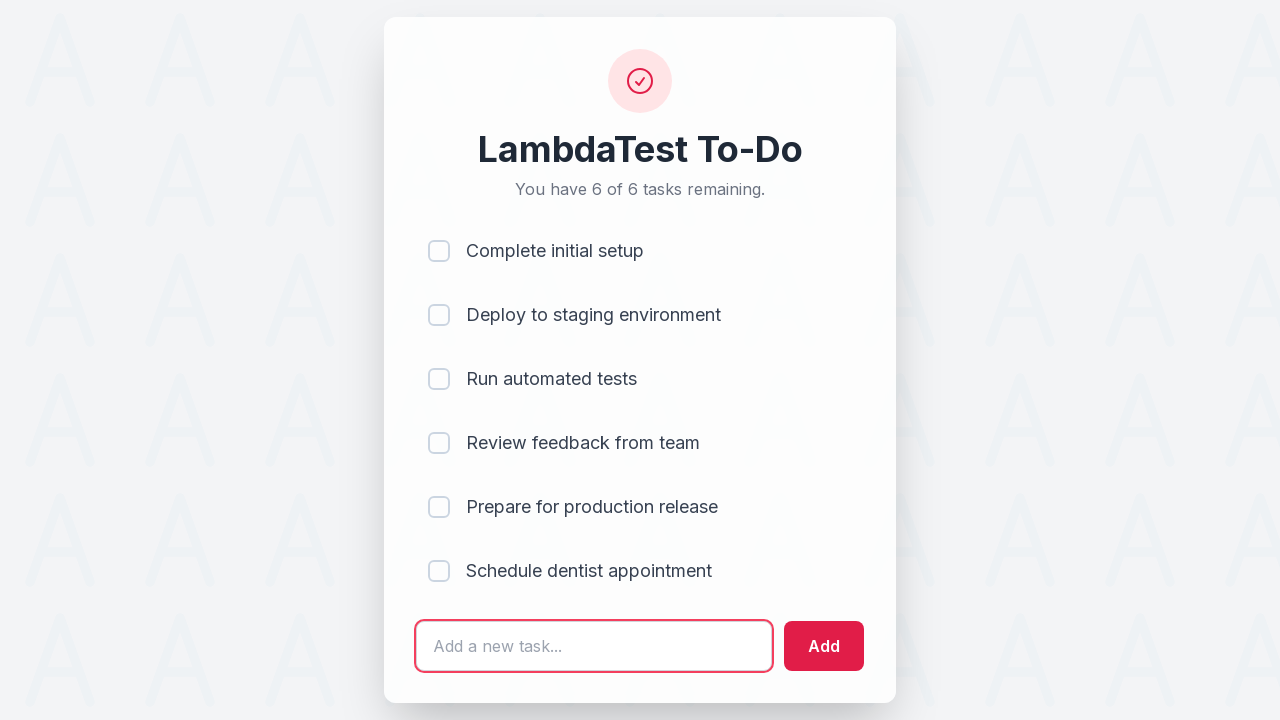

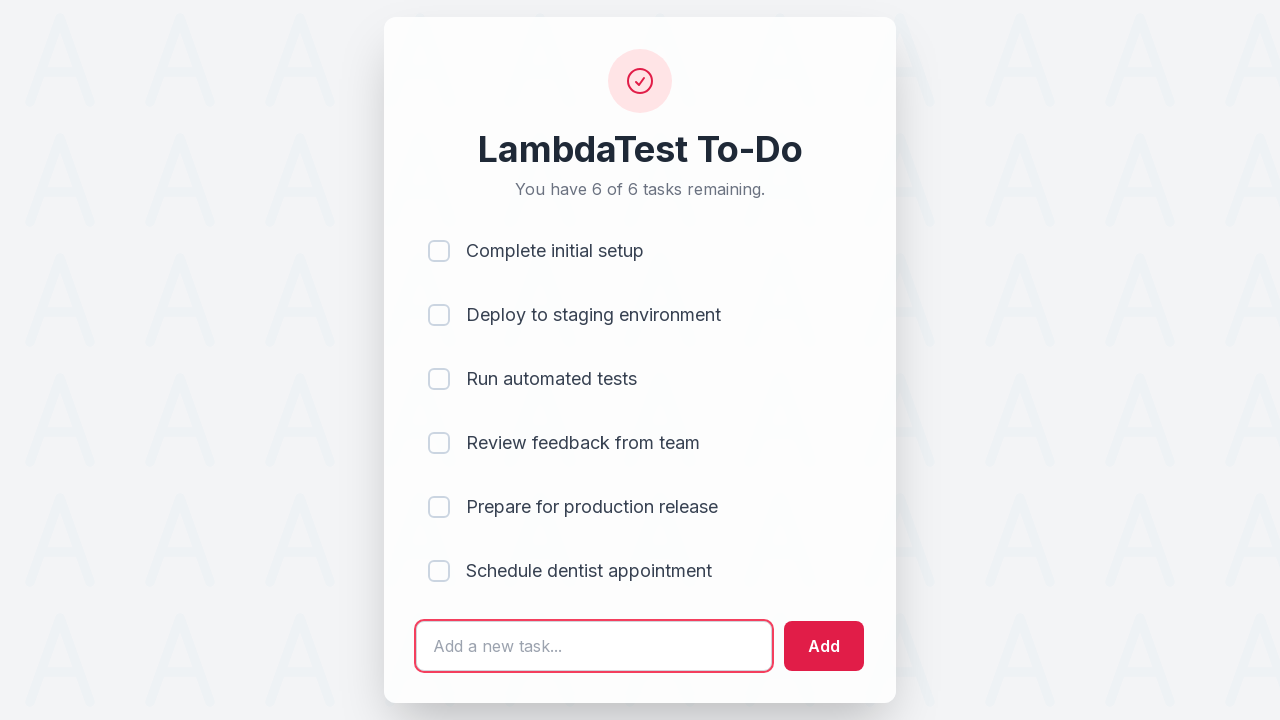